Tests iframe interaction by switching to a frame, entering text in an input field, and switching back to the main content

Starting URL: http://demo.automationtesting.in/Frames.html

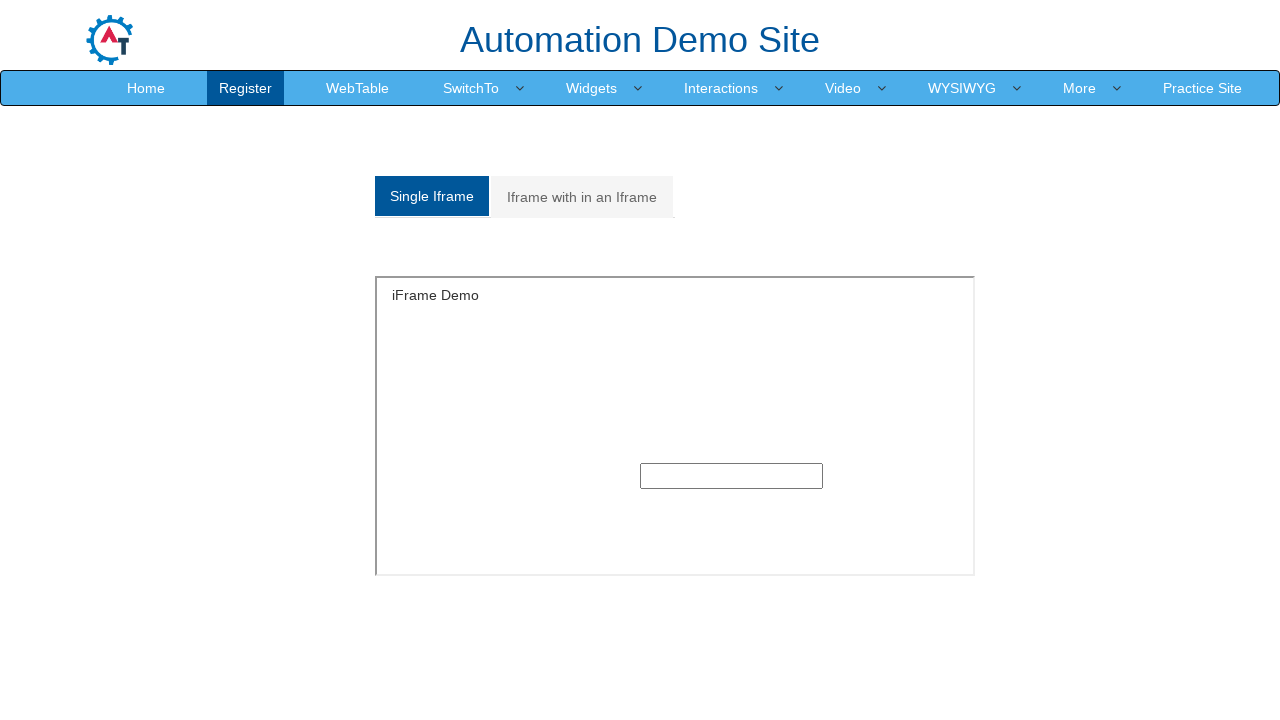

Switched to iframe with name 'SingleFrame'
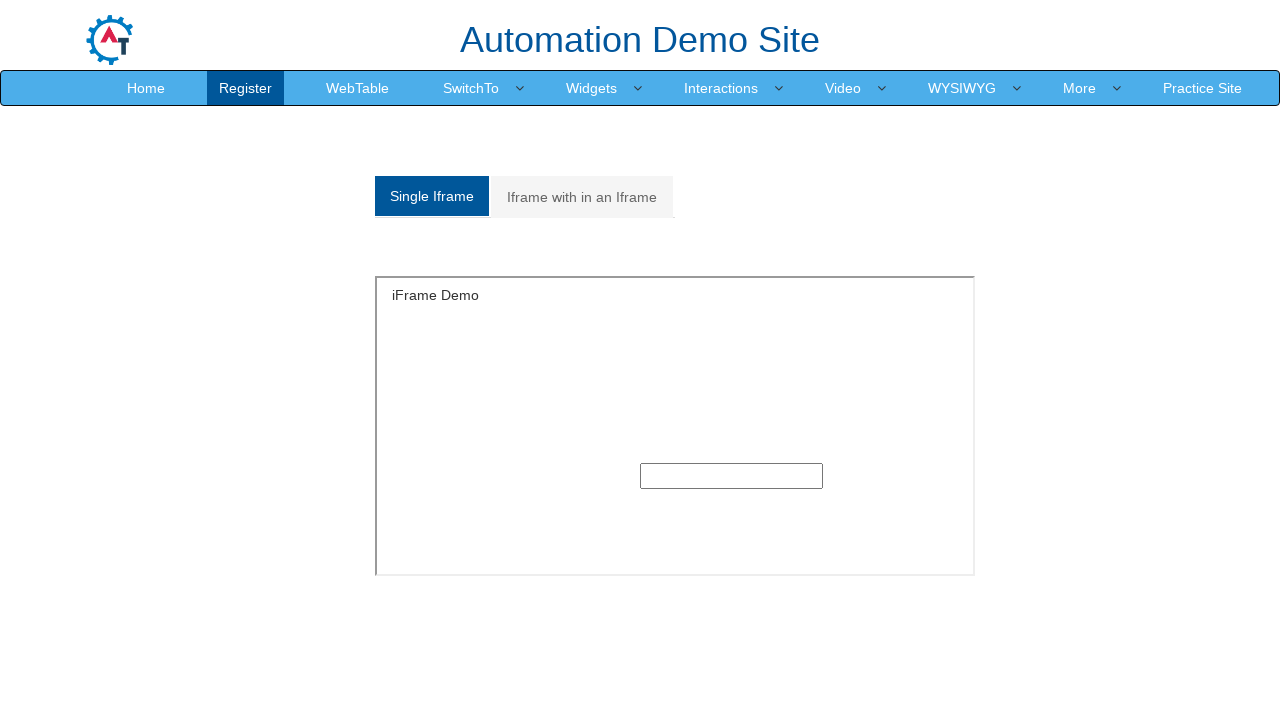

Entered 'TestData' in text input field within frame on input[type='text']
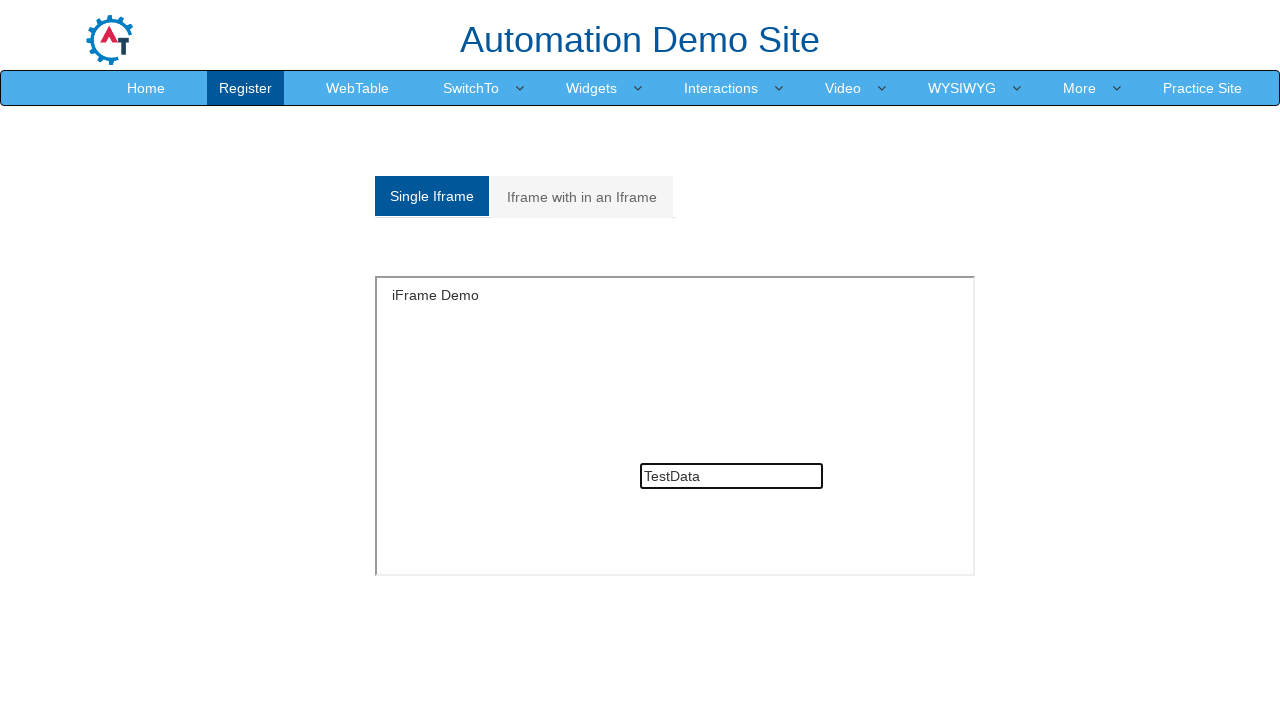

Verified page title is 'Frames'
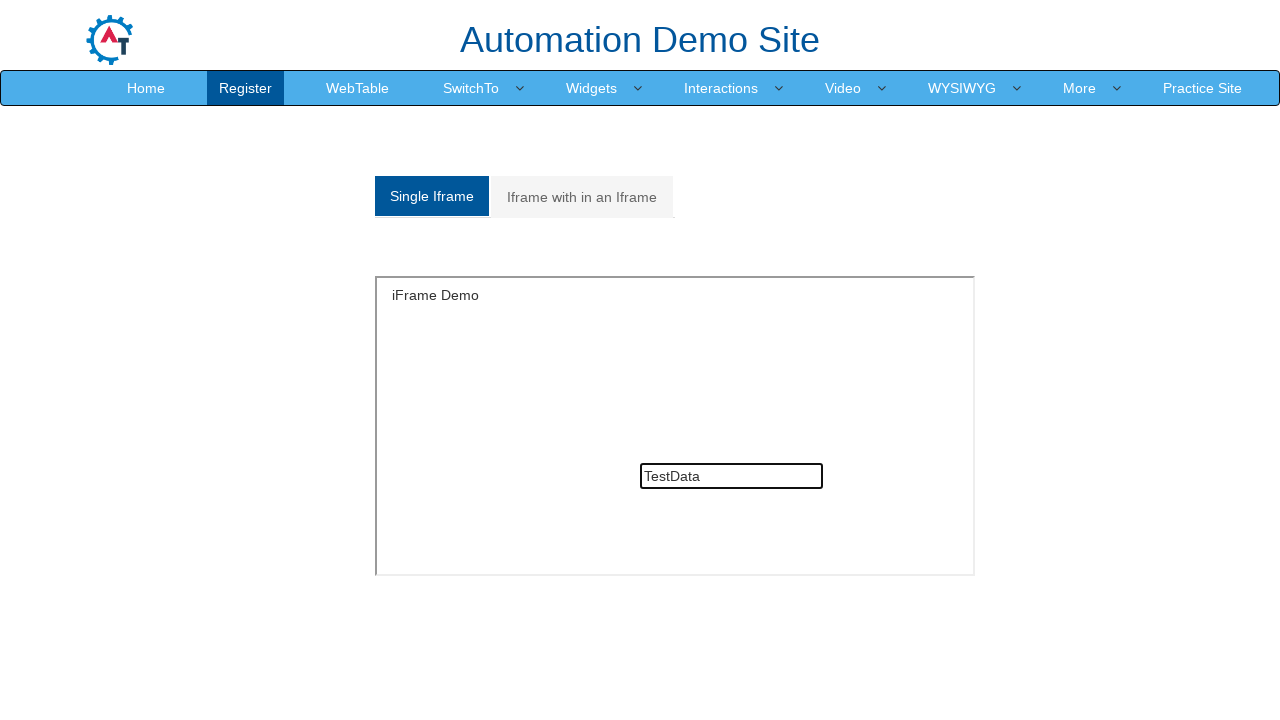

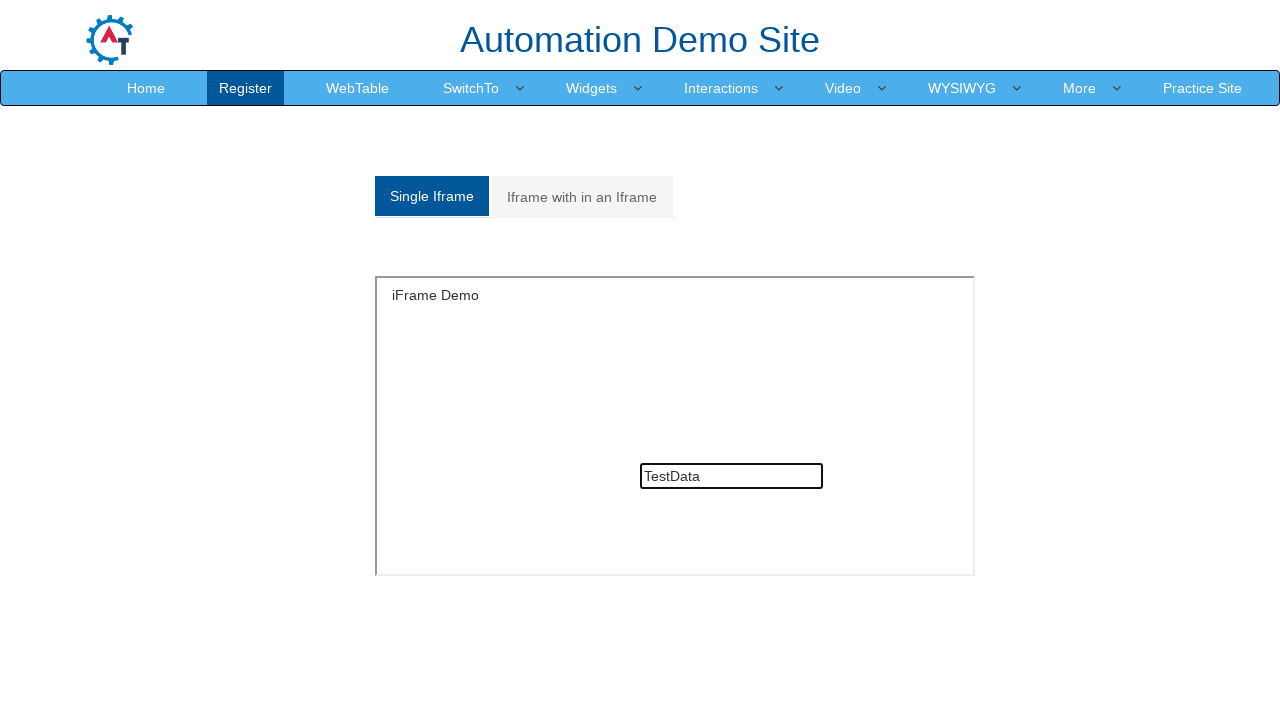